Tests filtering dishwashers by size dimension of 600mm

Starting URL: https://bepantoan.vn

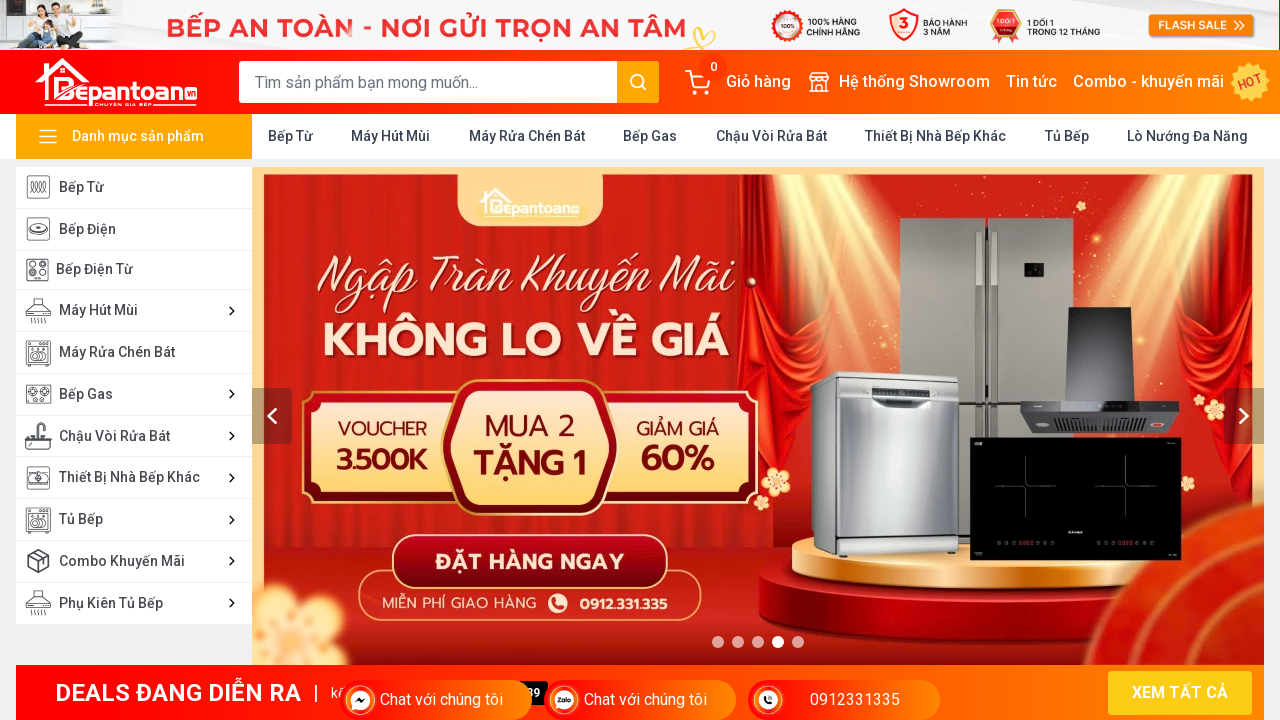

Clicked on dishwasher menu link at (527, 136) on xpath=//a[normalize-space()='Máy Rửa Chén Bát' and @class='menu-link']
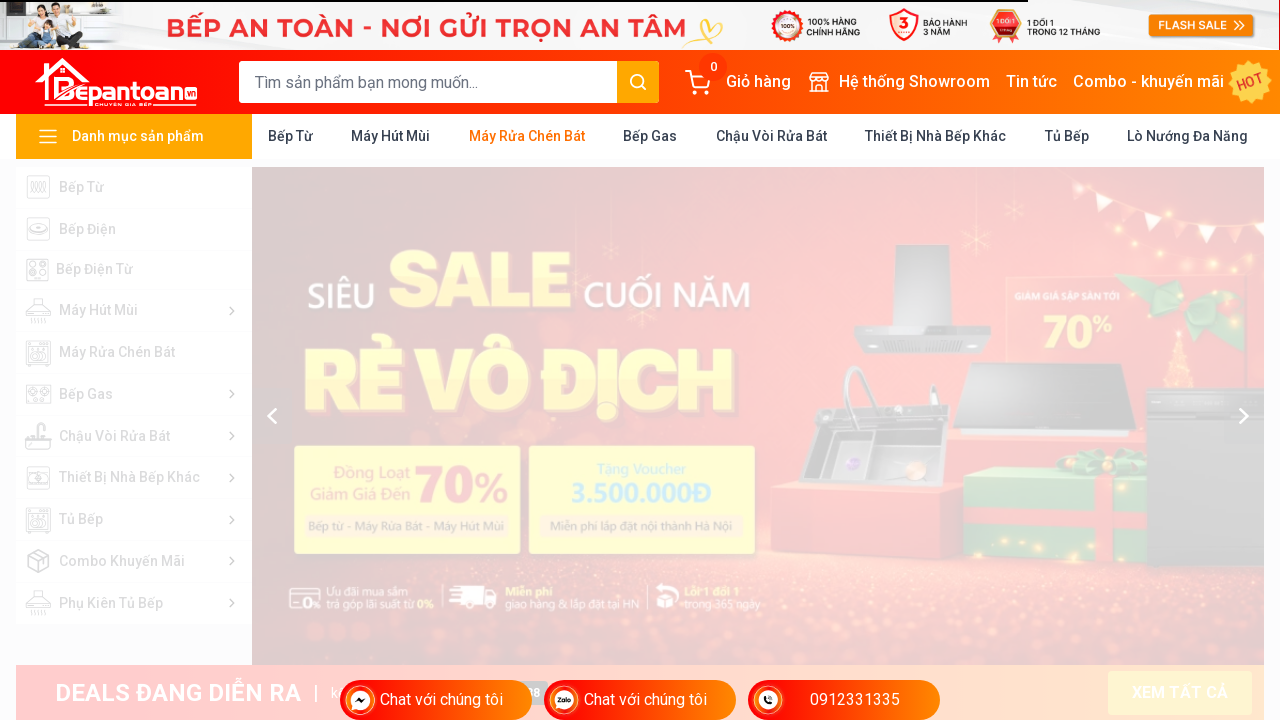

Dishwasher category page loaded with breadcrumb visible
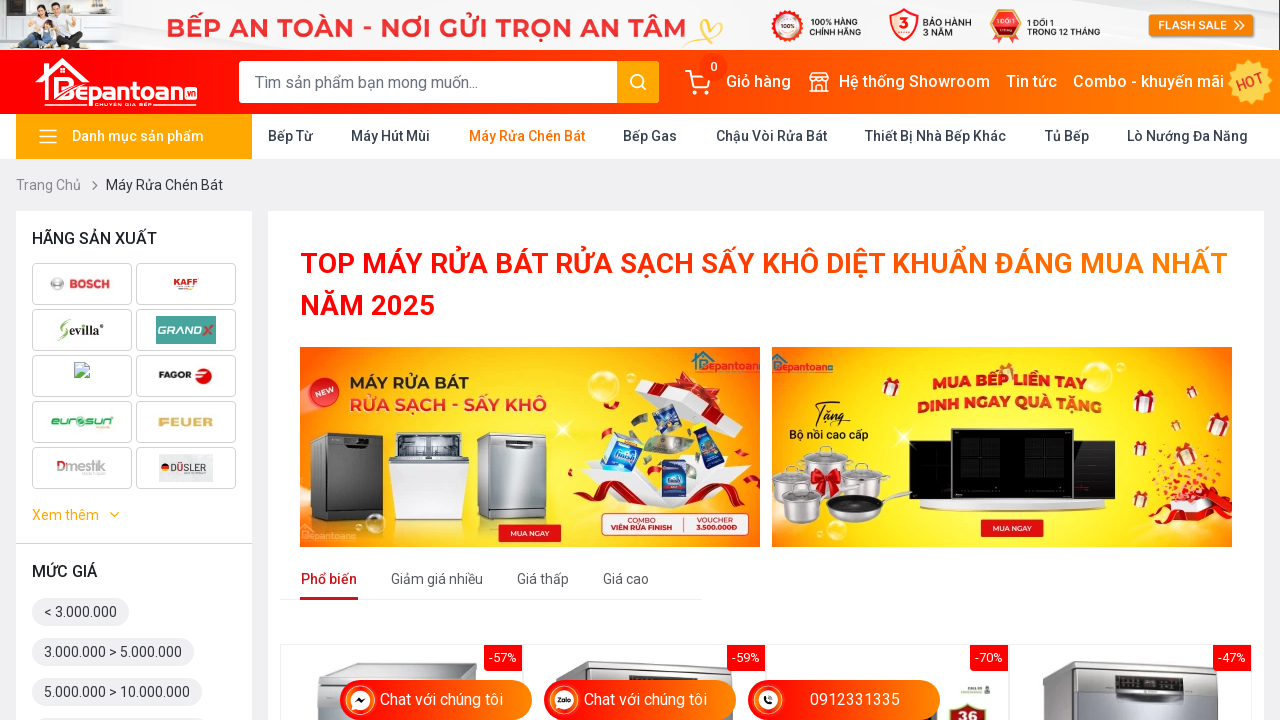

Clicked on 600mm size filter checkbox at (41, 579) on xpath=//input[@id='600-mm-1065']
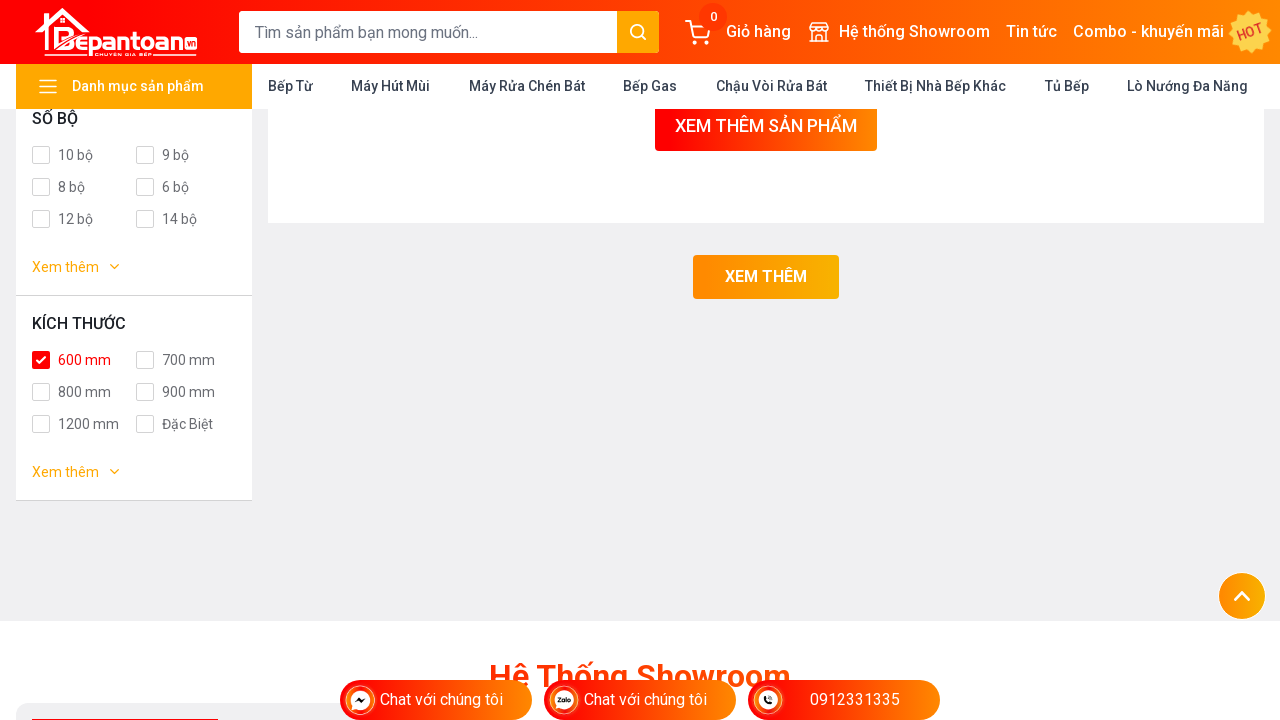

Filtered results loaded showing 600mm dishwashers
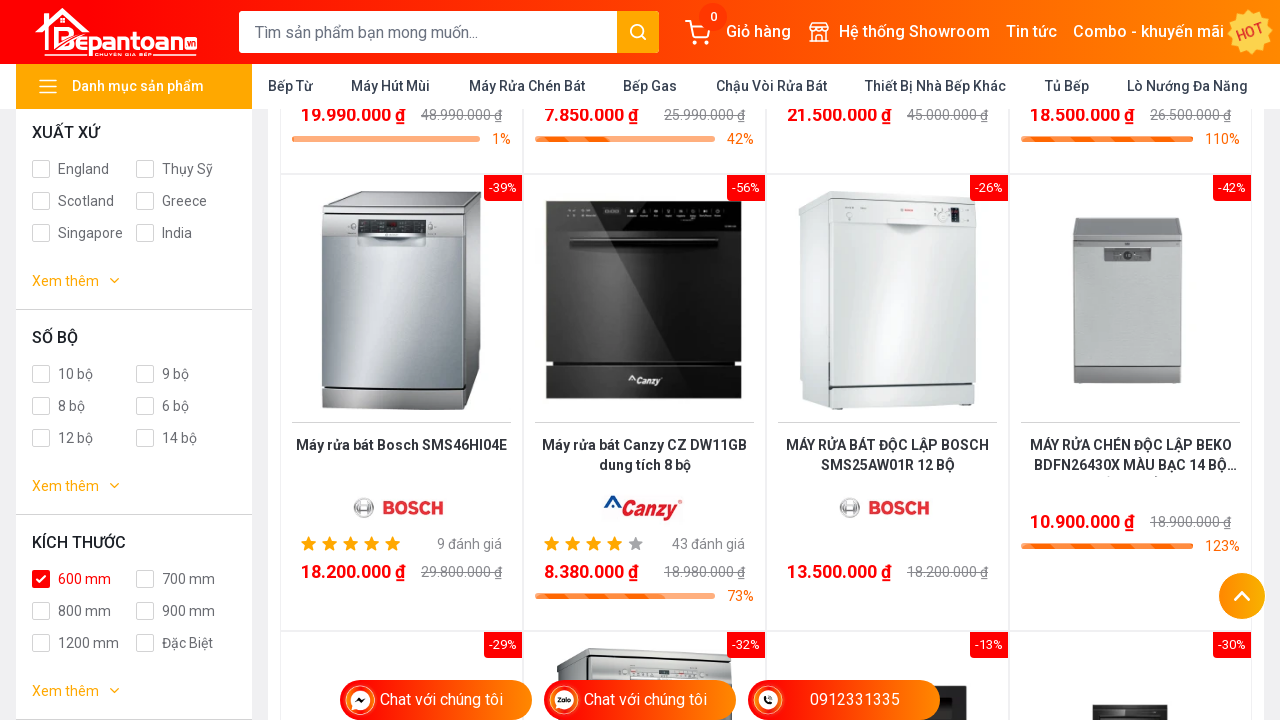

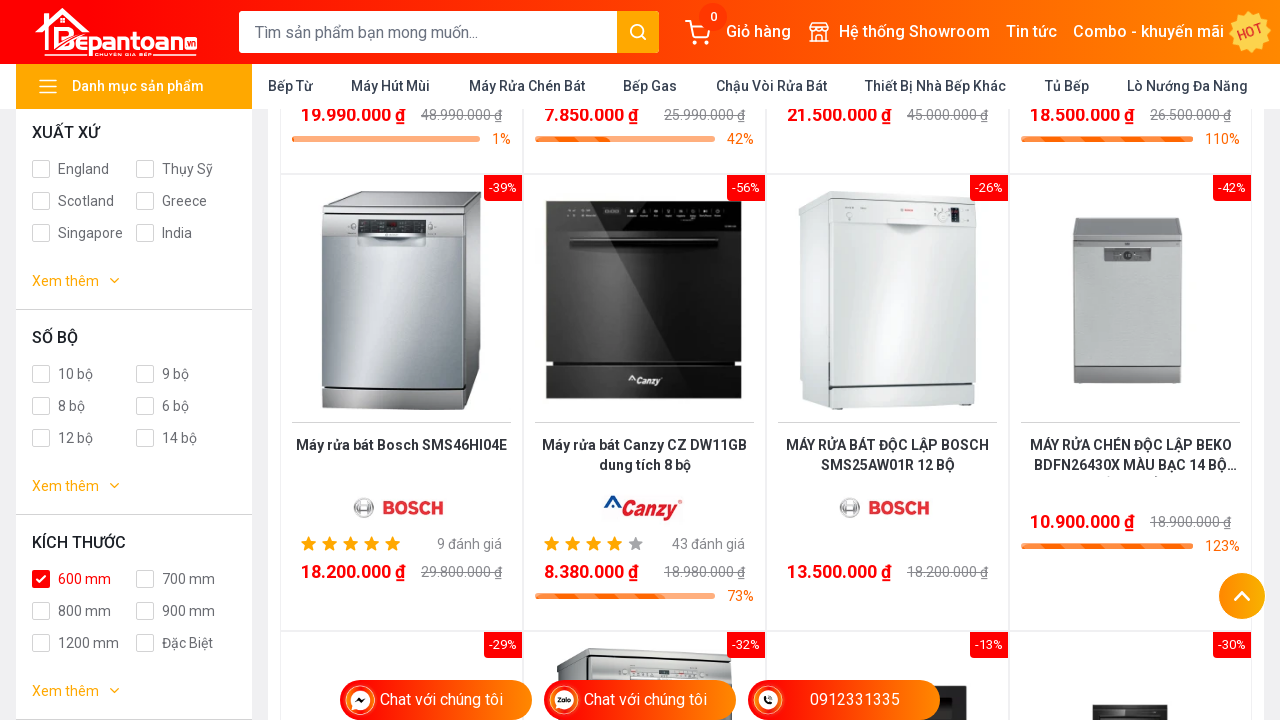